Tests the search functionality on python.org by entering "pycon" in the search box, submitting the search, and verifying that results are returned.

Starting URL: https://www.python.org

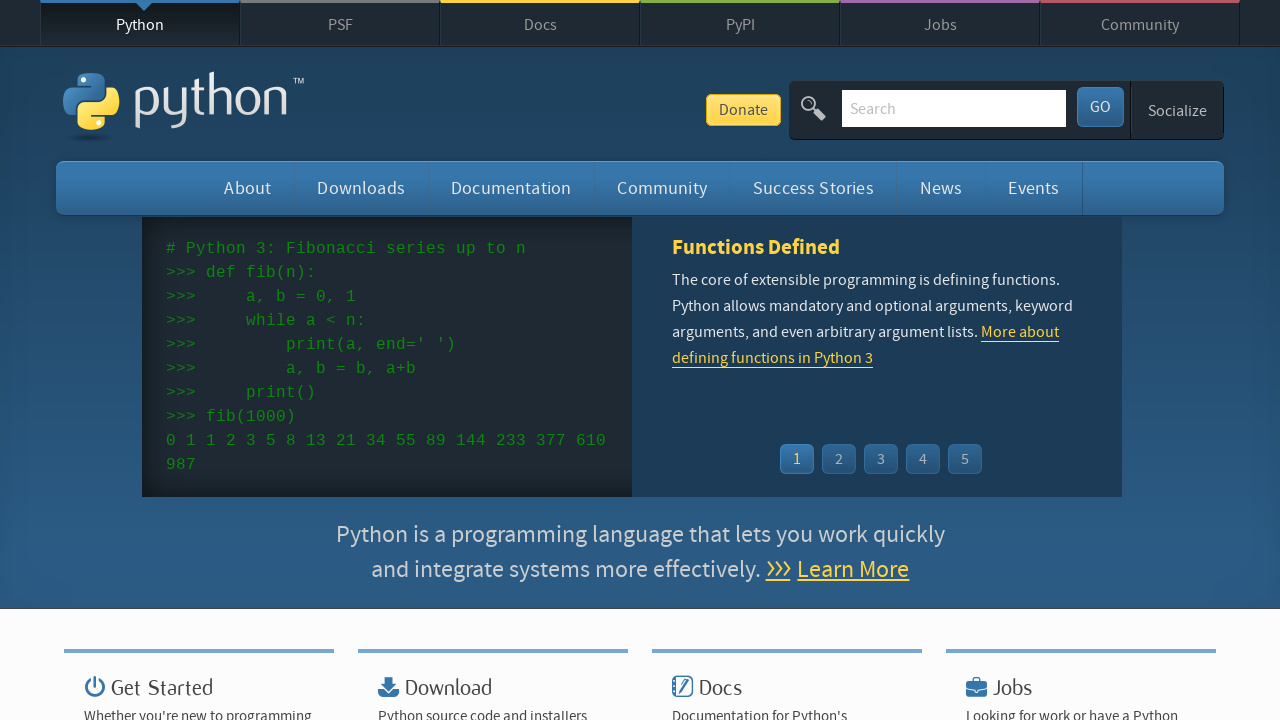

Verified 'Python' is in page title
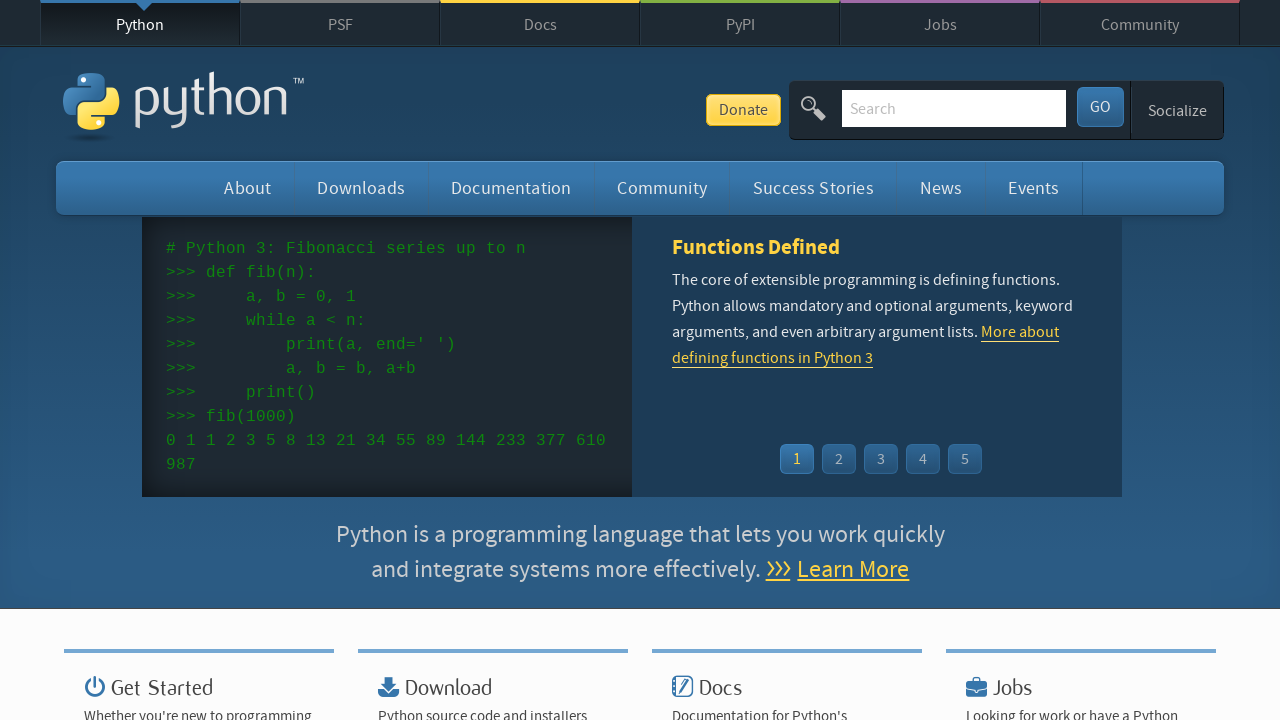

Filled search box with 'pycon' on input[name='q']
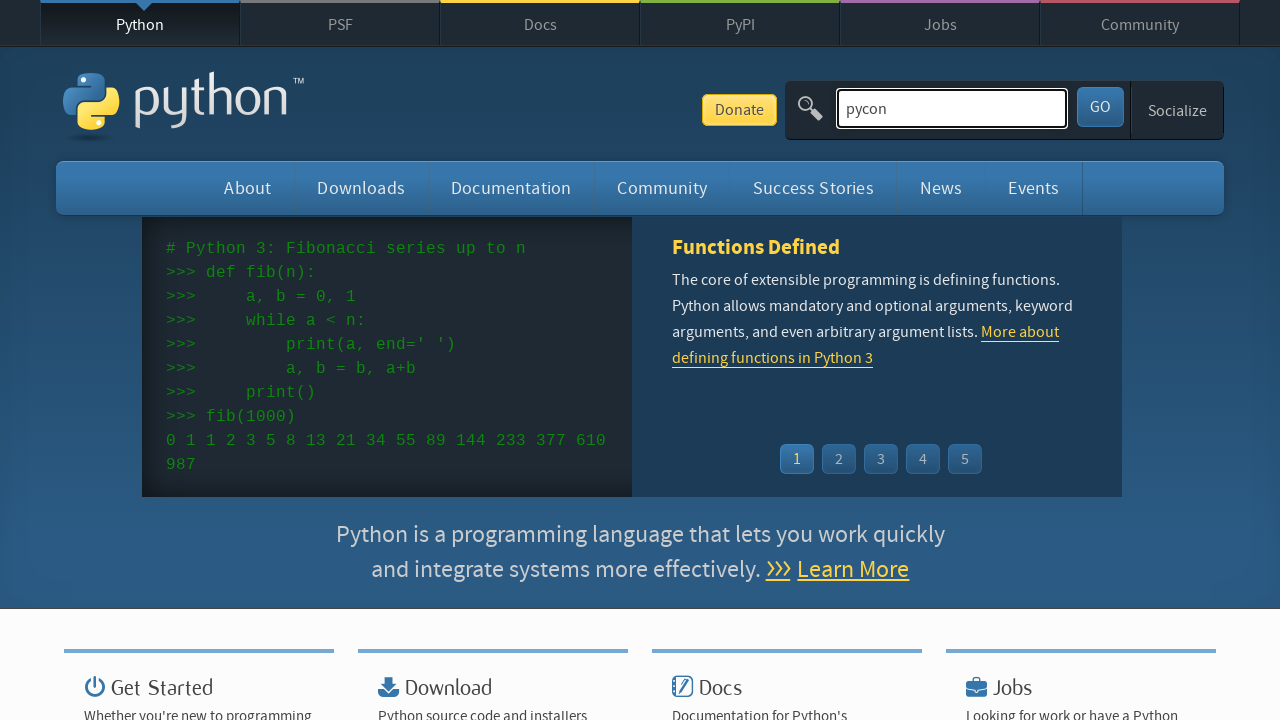

Pressed Enter to submit search on input[name='q']
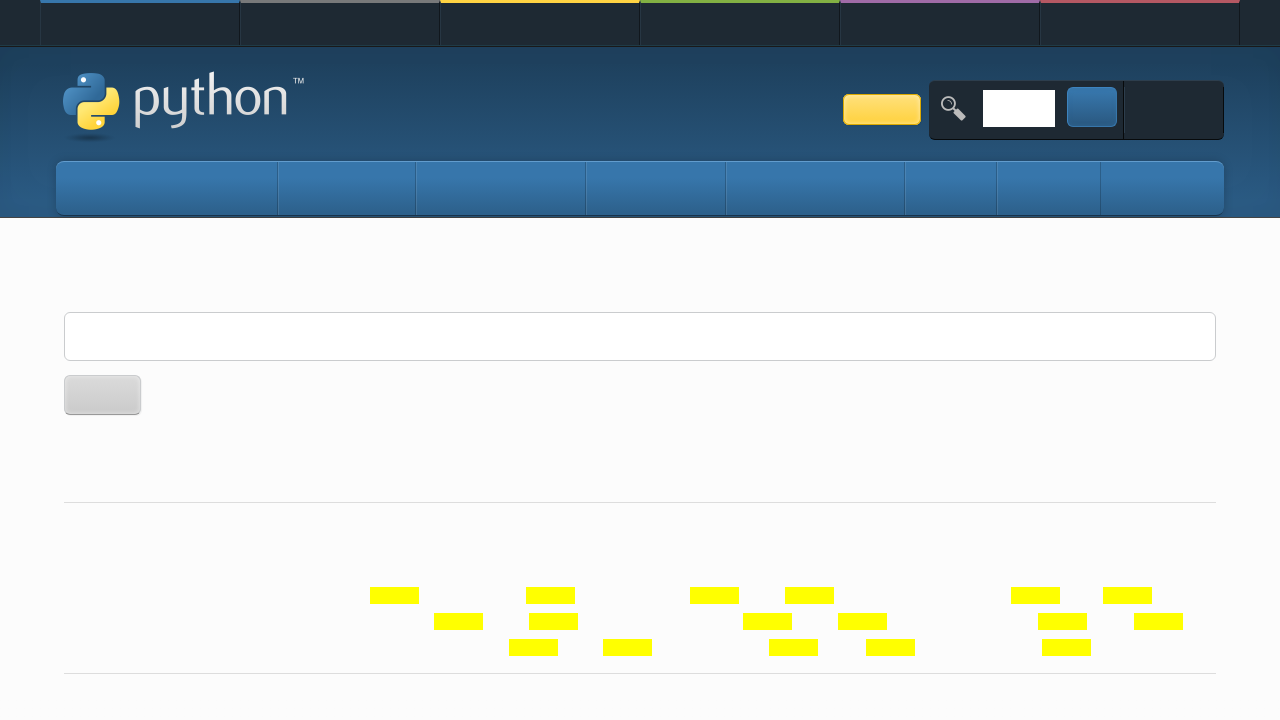

Waited for page to load (domcontentloaded)
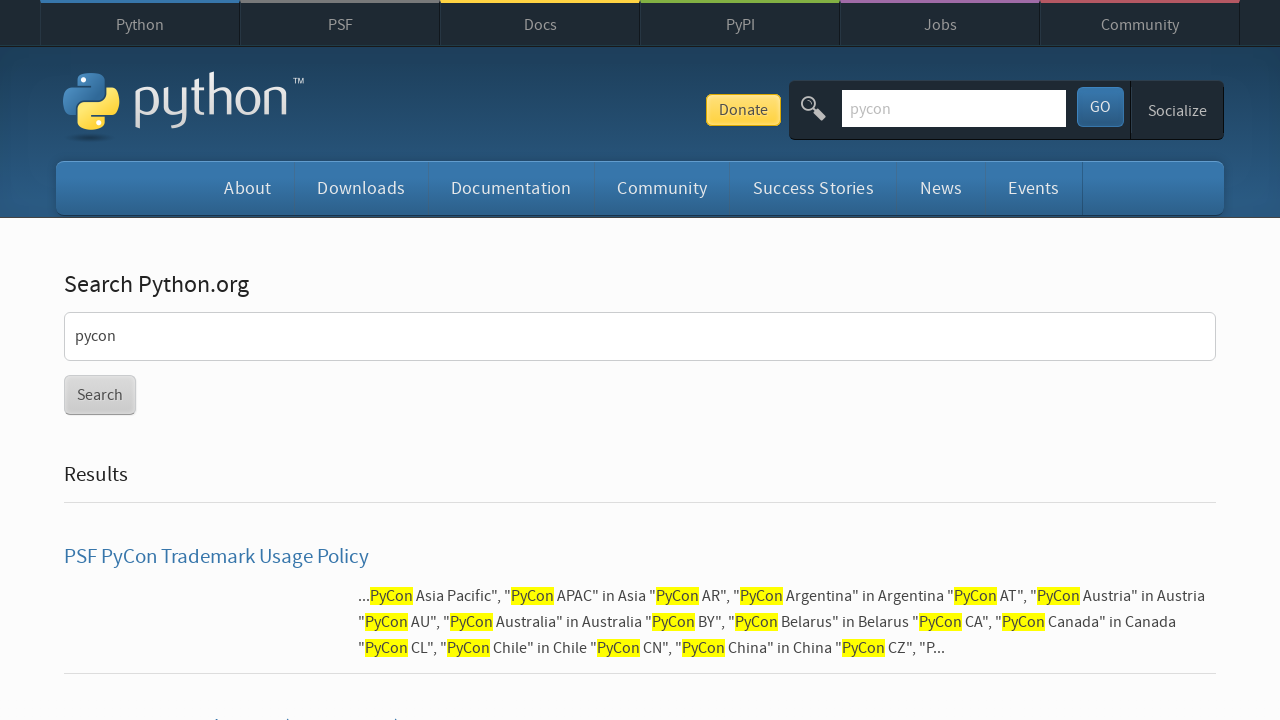

Verified search results are present (no 'No results found' message)
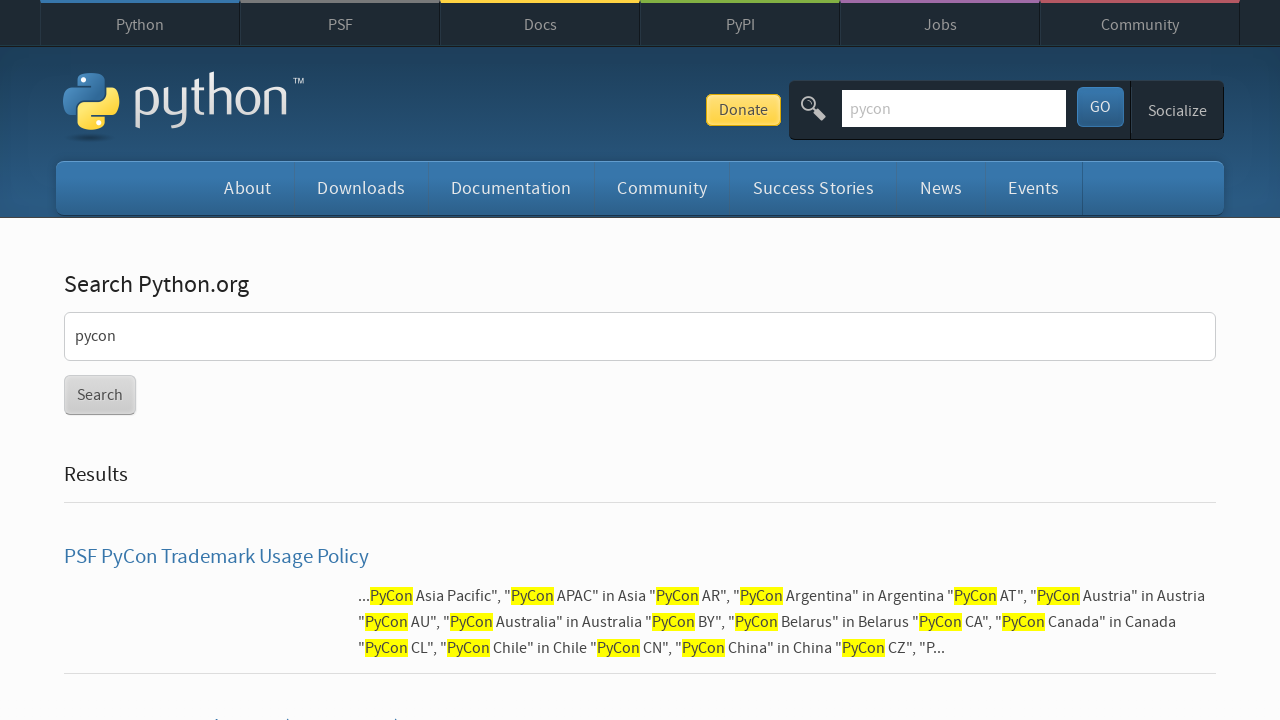

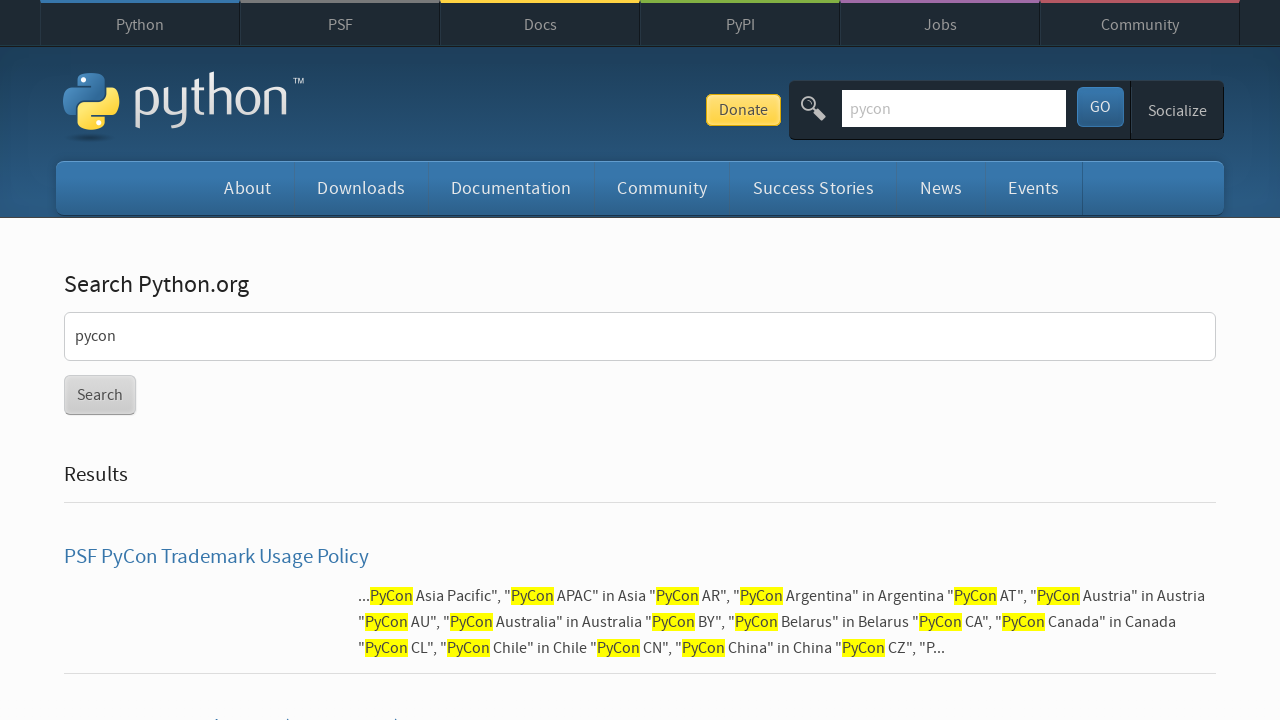